Navigates to a test automation practice page and verifies the presence and structure of a static HTML table named "BookTable", including checking that rows and columns exist.

Starting URL: https://testautomationpractice.blogspot.com/

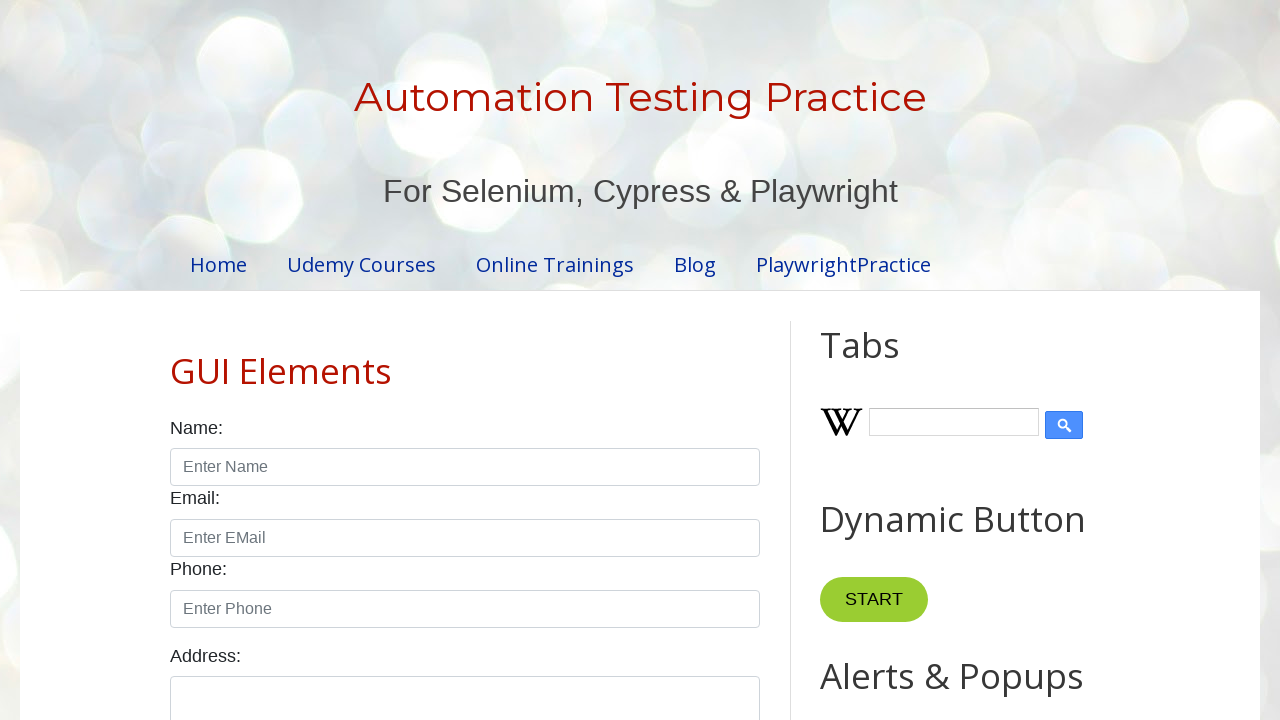

Waited for BookTable to be present on the page
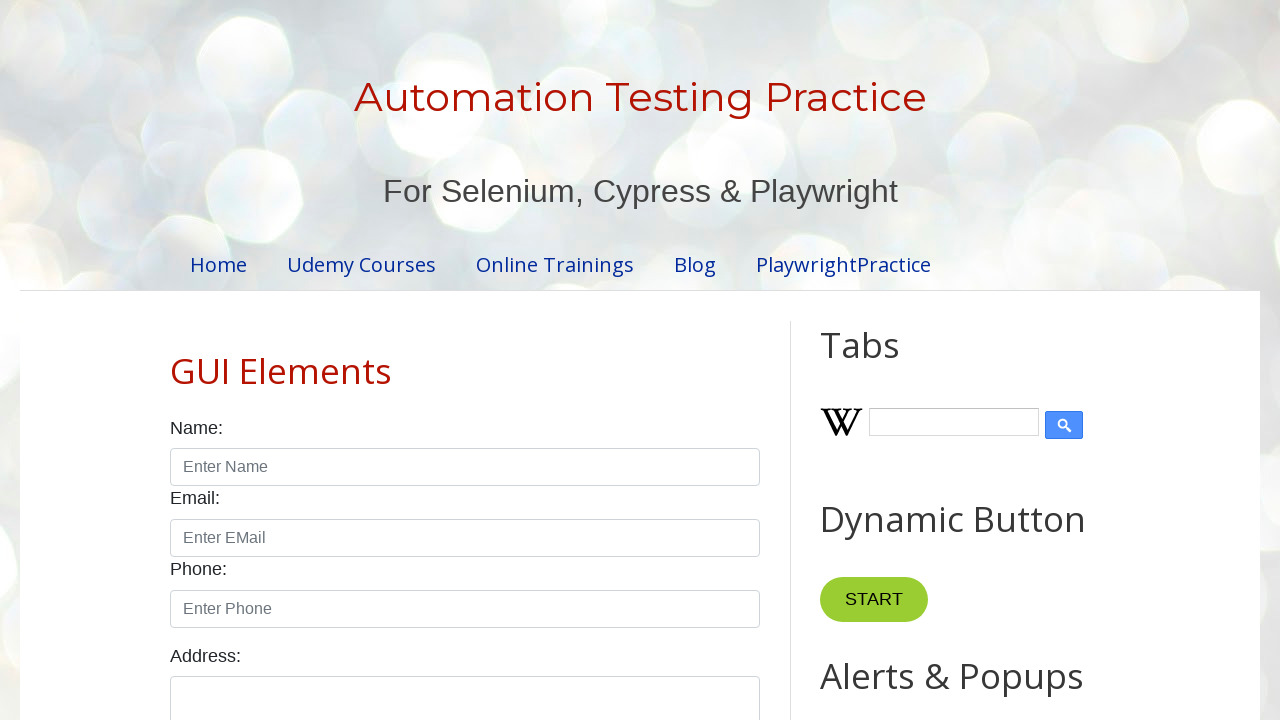

Verified that table rows exist in BookTable
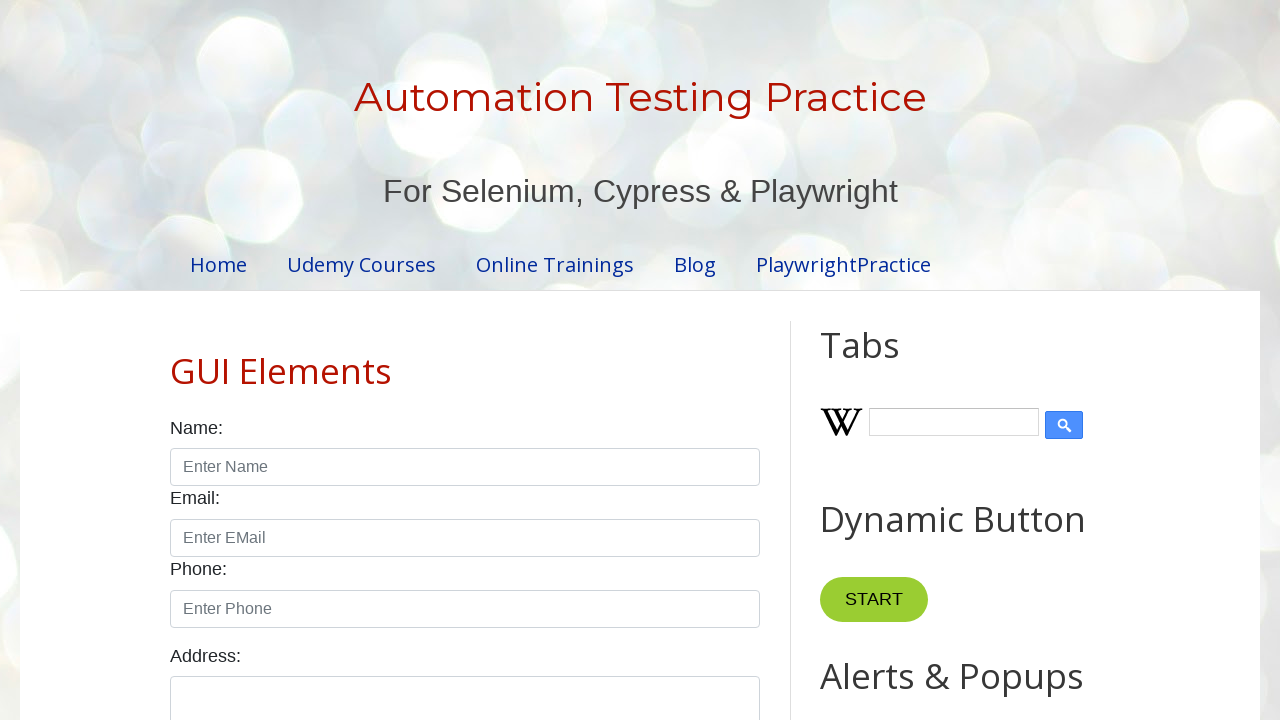

Verified that table headers exist in BookTable
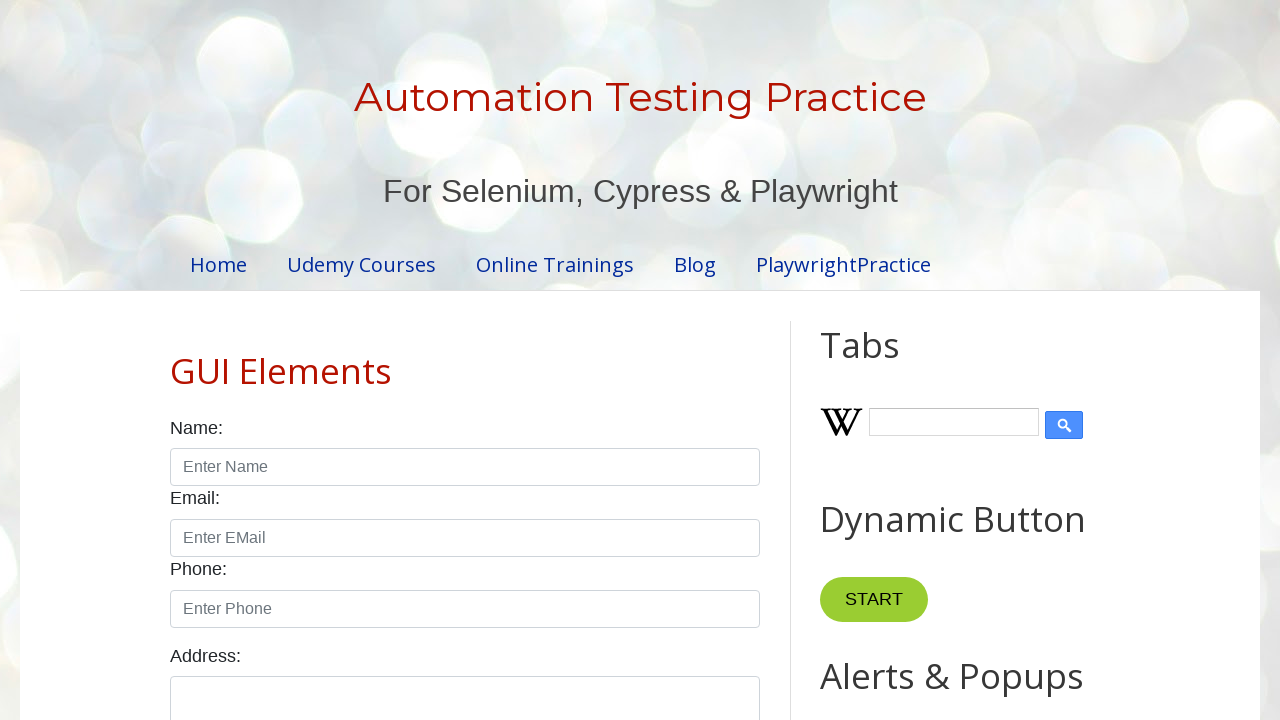

Verified that specific cell data is accessible (row 7, column 1 - 'Master In JS')
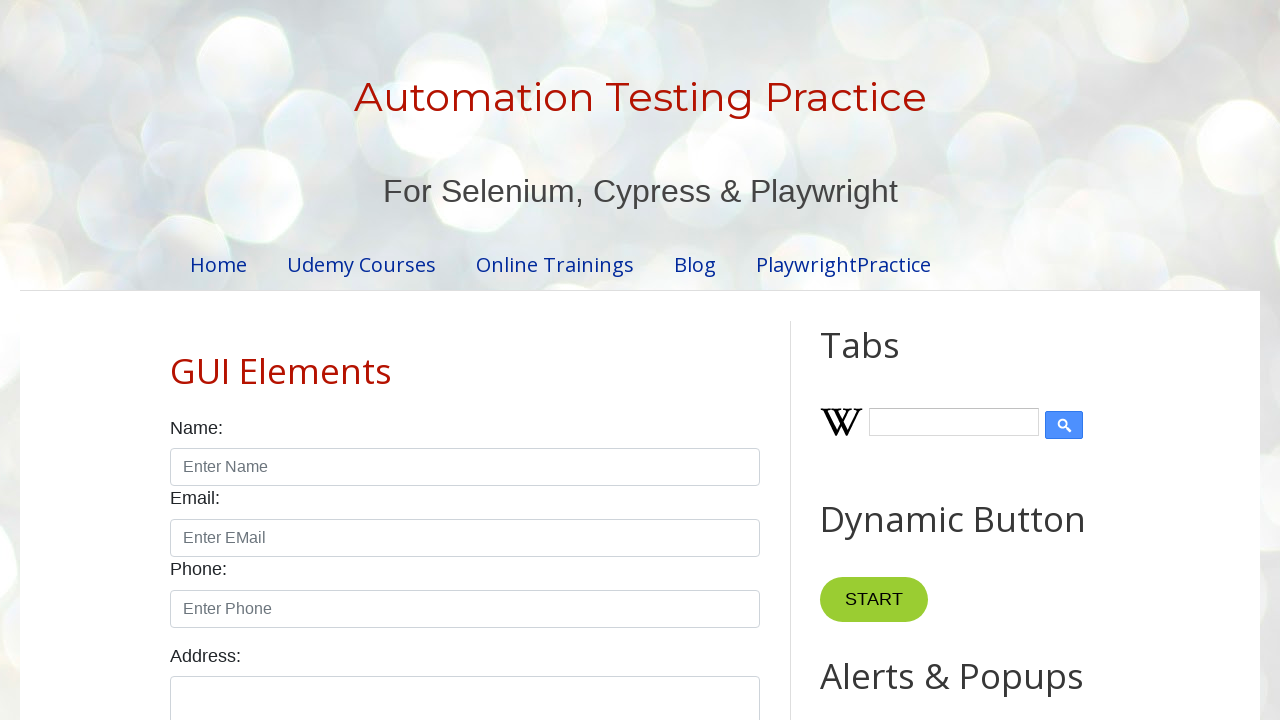

Clicked on a specific table cell (row 2, column 1) to verify interactivity at (290, 360) on xpath=//table[@name='BookTable']//tr[2]//td[1]
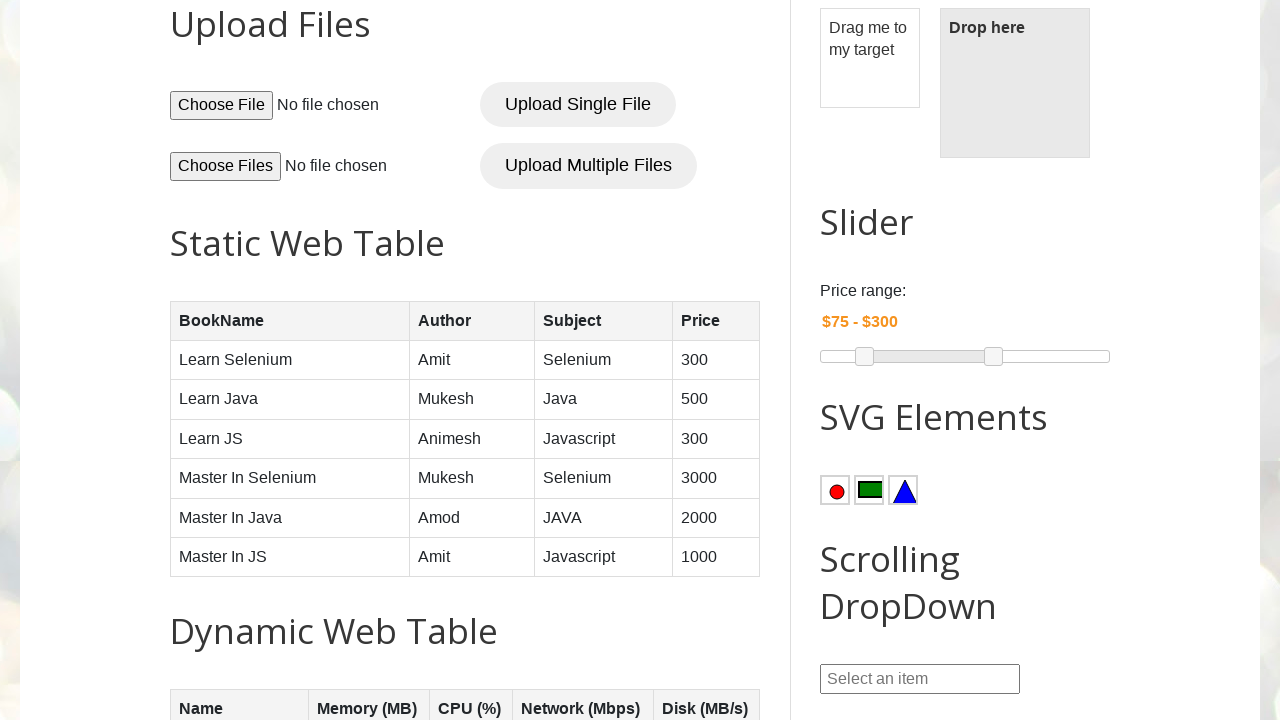

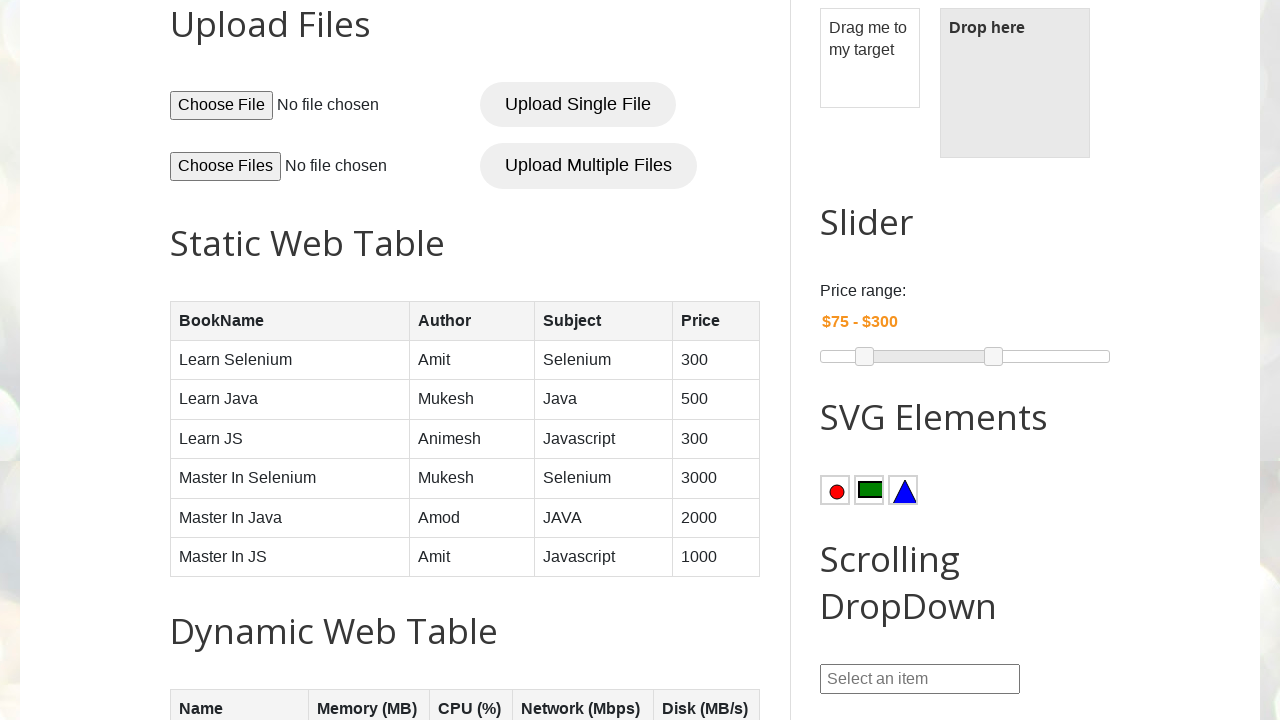